Tests alert handling by clicking a button that triggers a JavaScript alert

Starting URL: https://rahulshettyacademy.com/AutomationPractice/

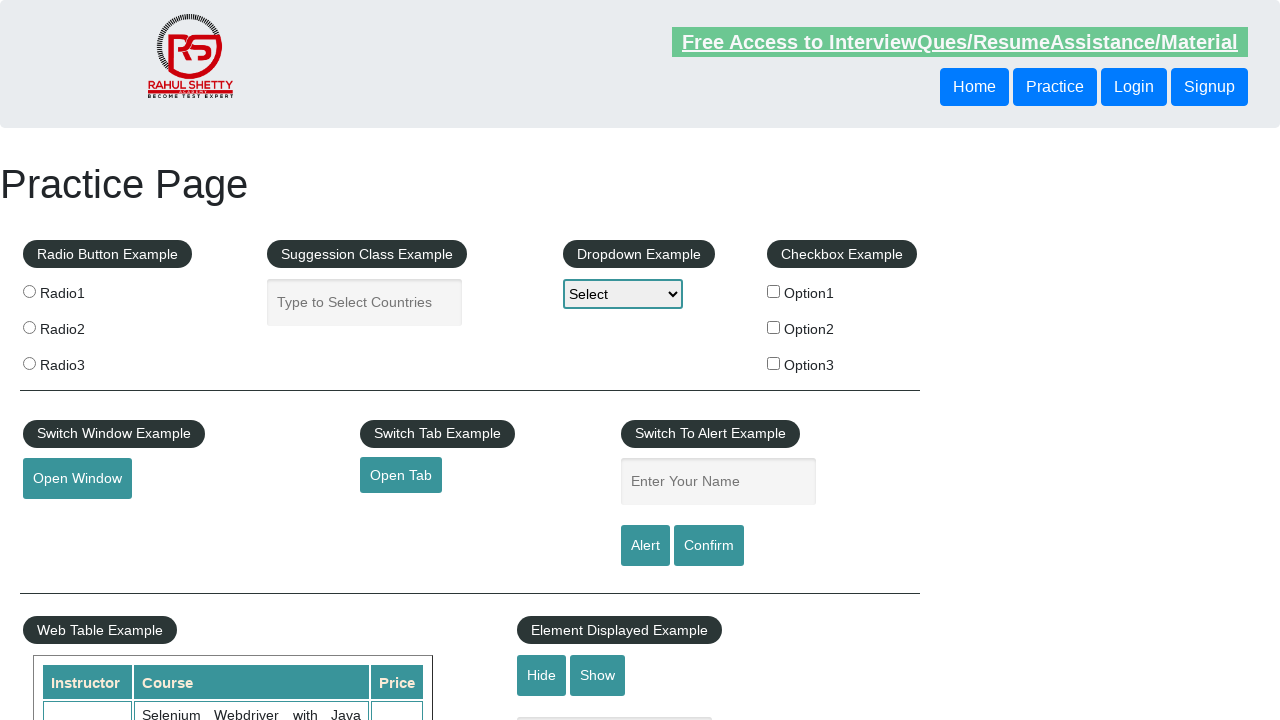

Set up dialog handler to accept alerts
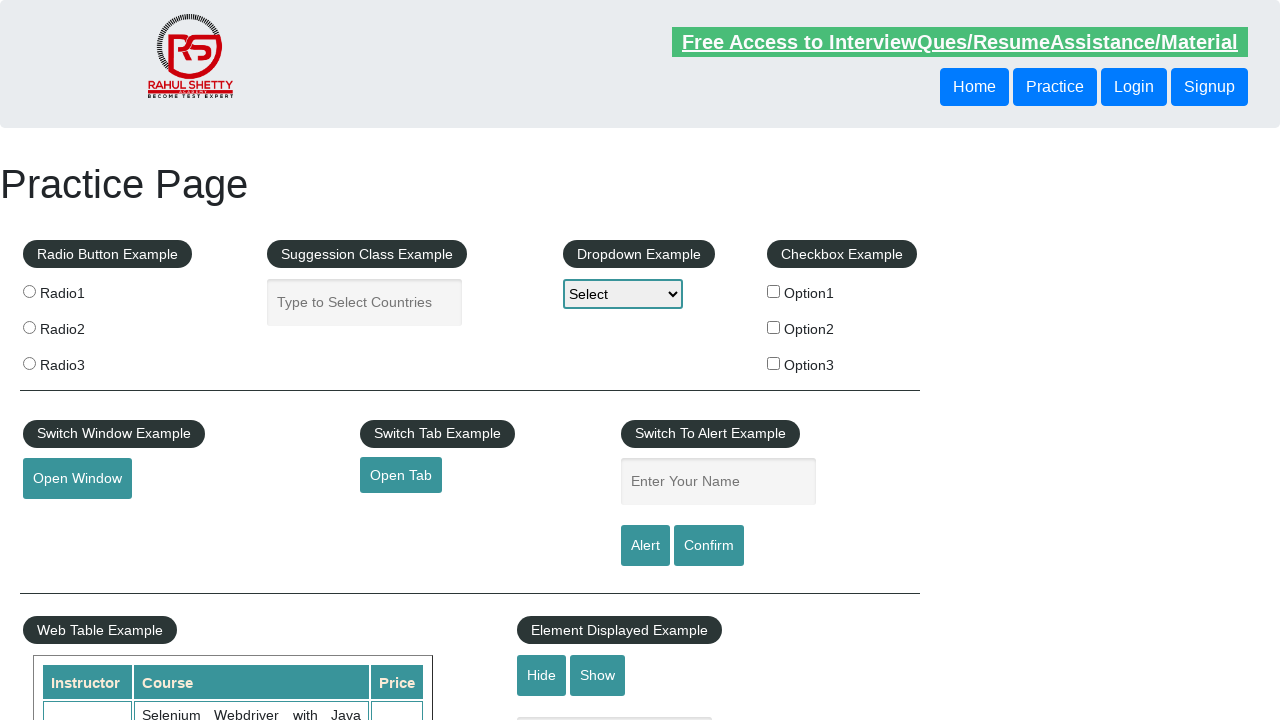

Clicked alert button to trigger JavaScript alert at (645, 546) on #alertbtn
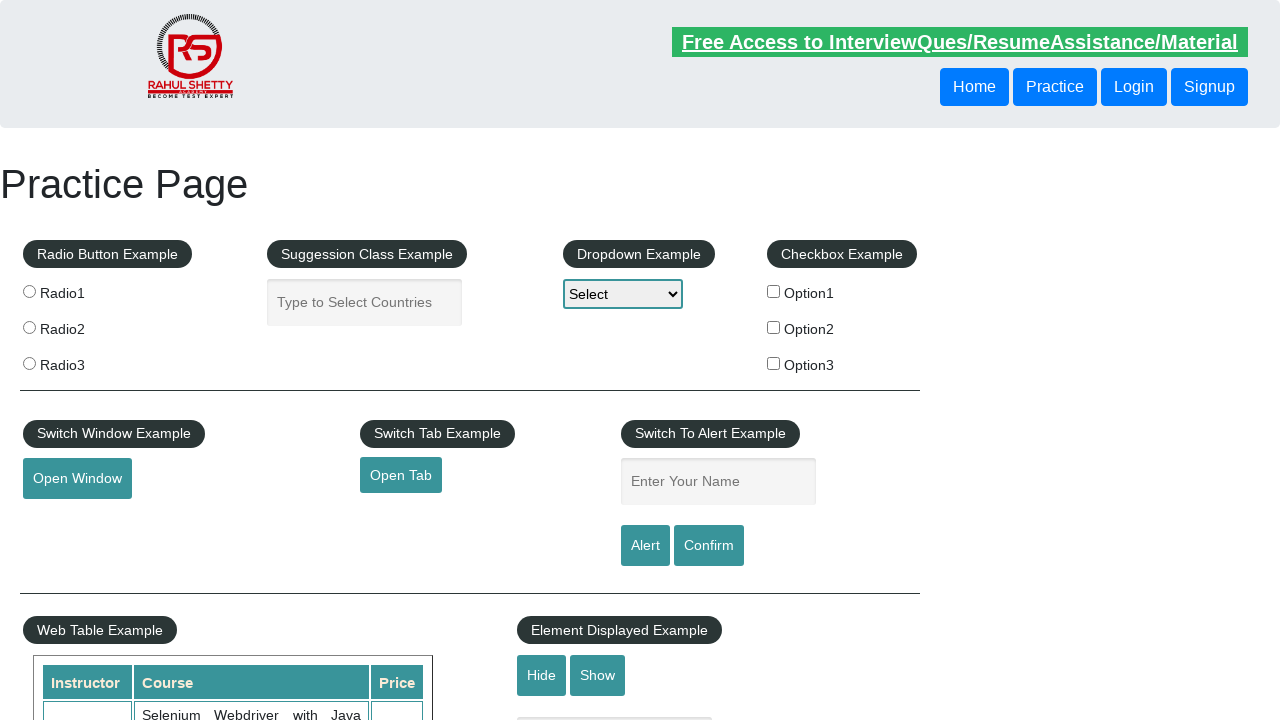

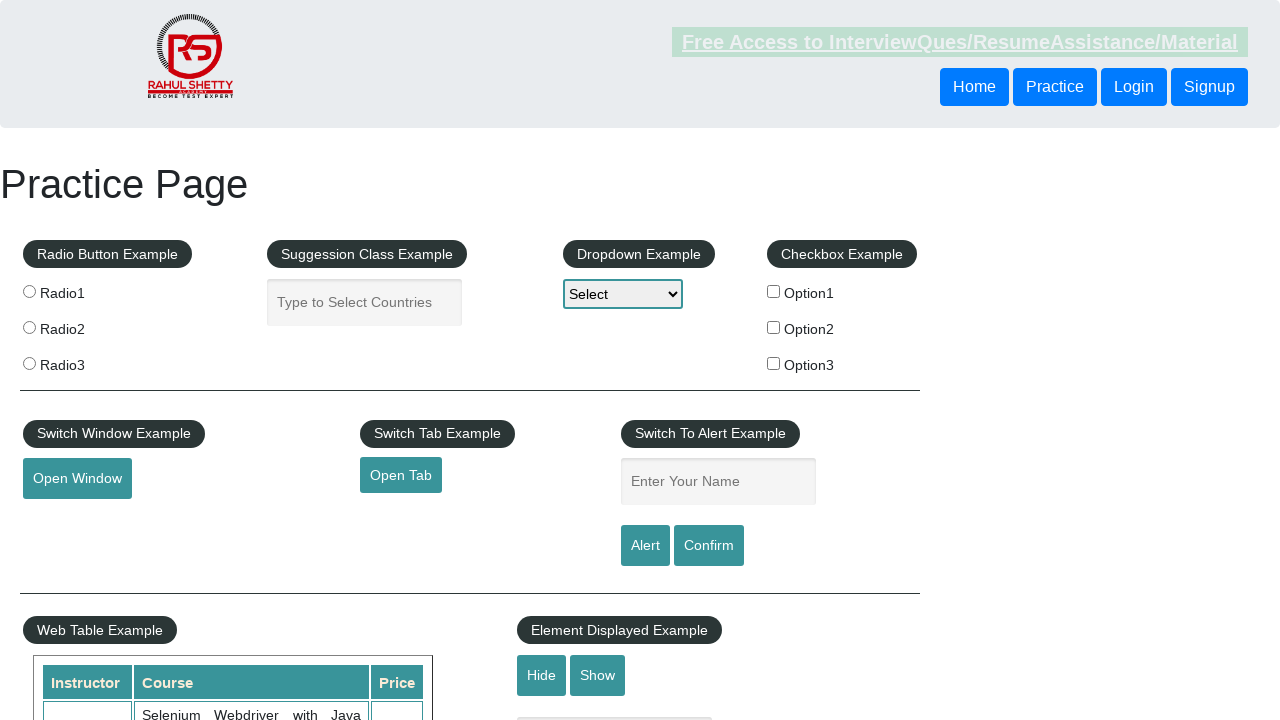